Tests the Our Services page by clicking on Our Services link and interacting with various service booking options including Individual Therapy, Relationship Session, Family Therapy, Career Counselling, Group Sessions, Support Groups, Hypnotherapy, and Graphotherapy.

Starting URL: https://www.pranahwellbeing.com/

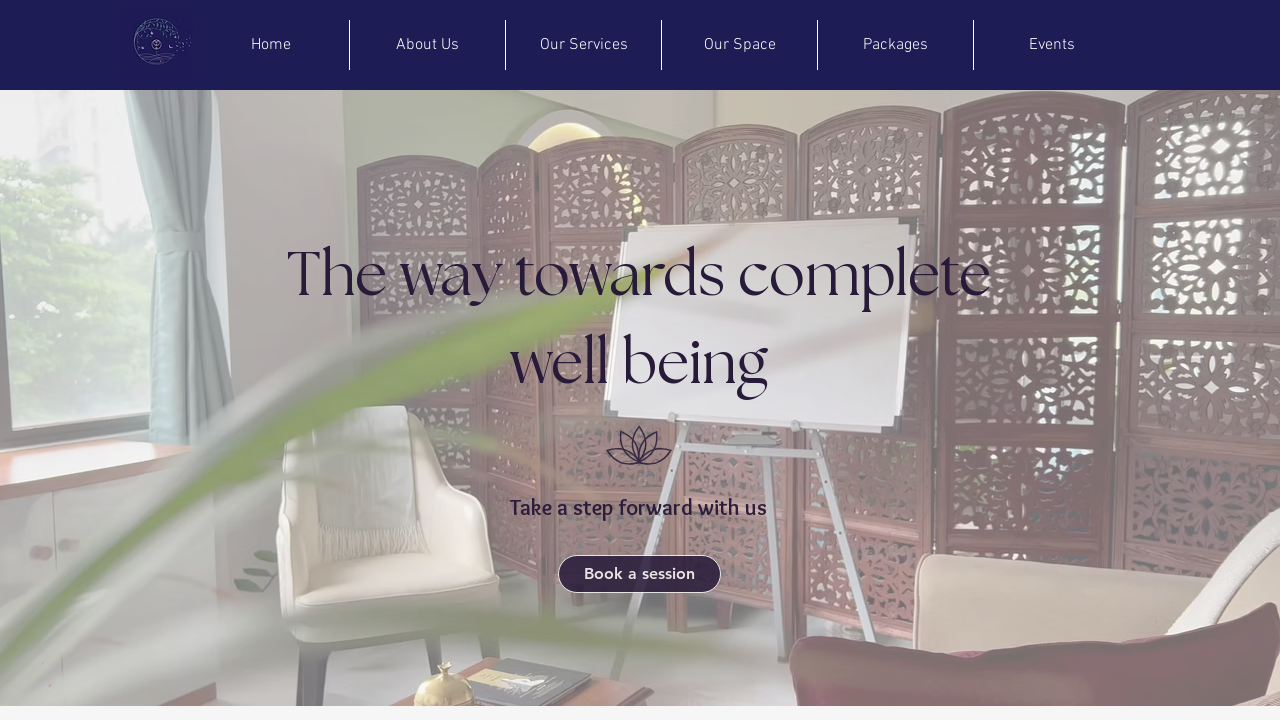

Clicked Our Services link at (584, 45) on text=Our Services
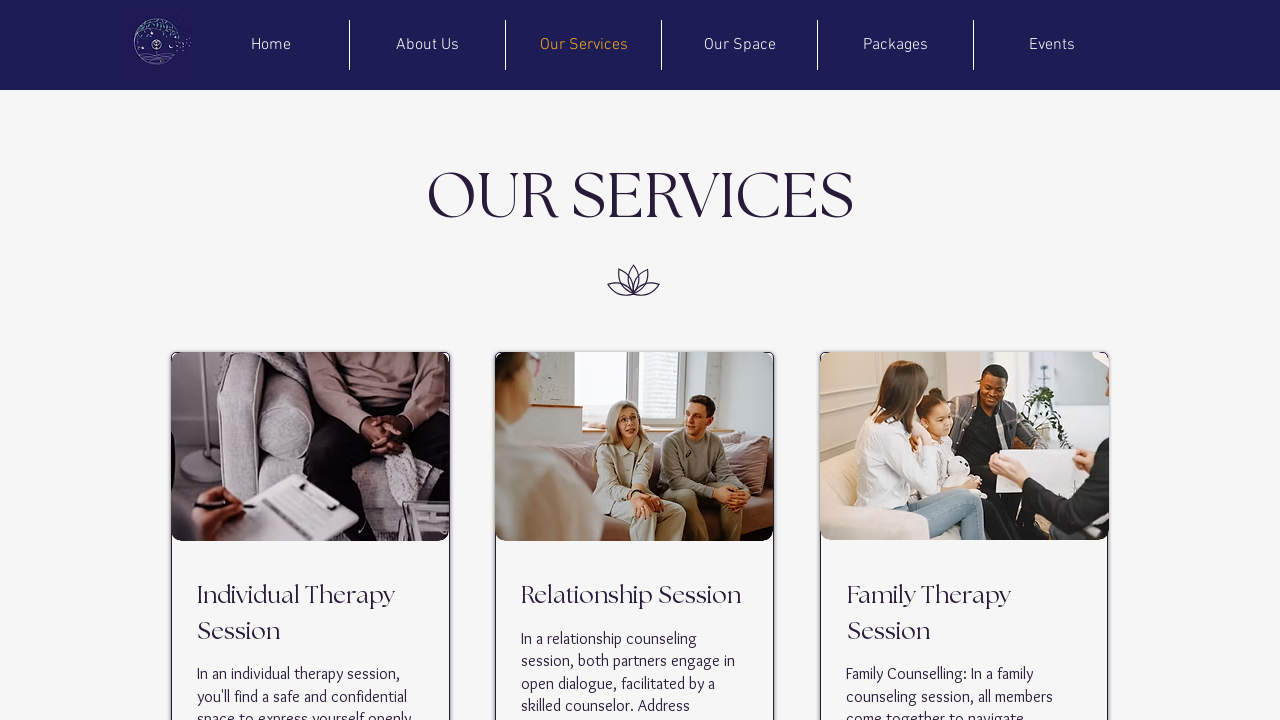

Clicked Book Now for Individual Therapy Session at (258, 361) on //*[@id="comp-lnm0qpl0"]/a
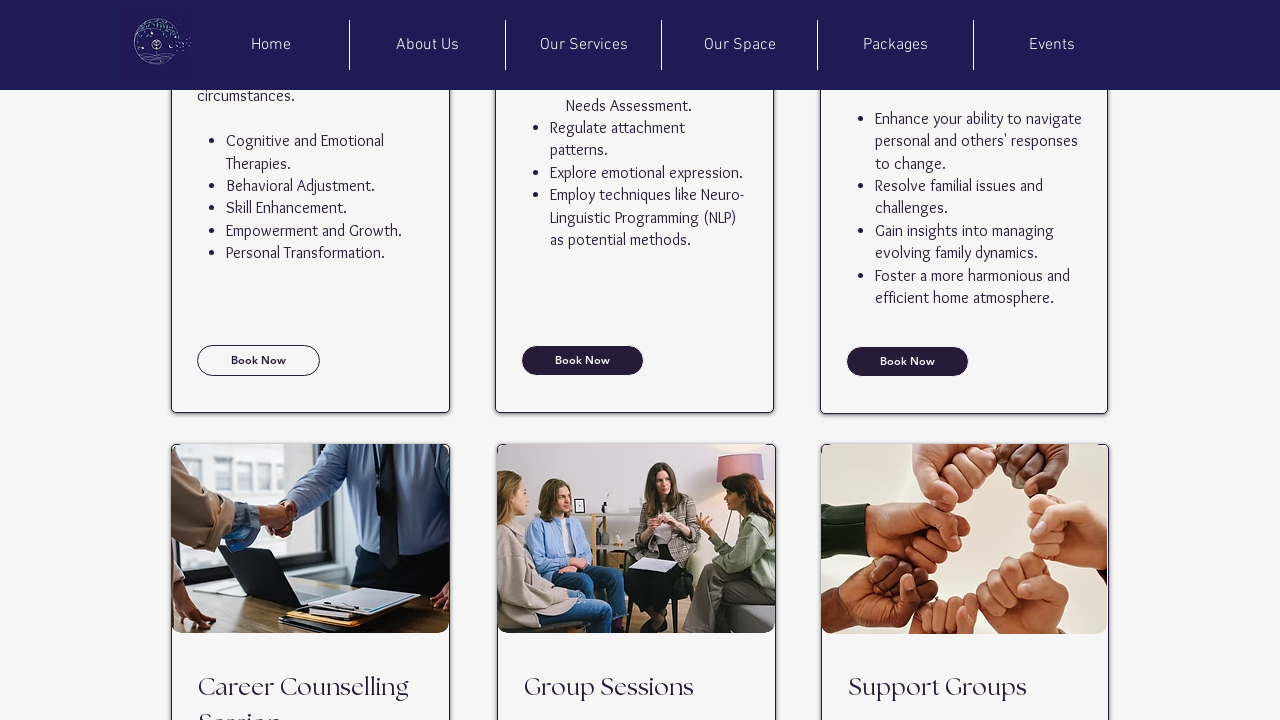

Clicked Book Now for Relationship Session at (582, 361) on //*[@id="comp-lnm0uk6c3"]/a/span
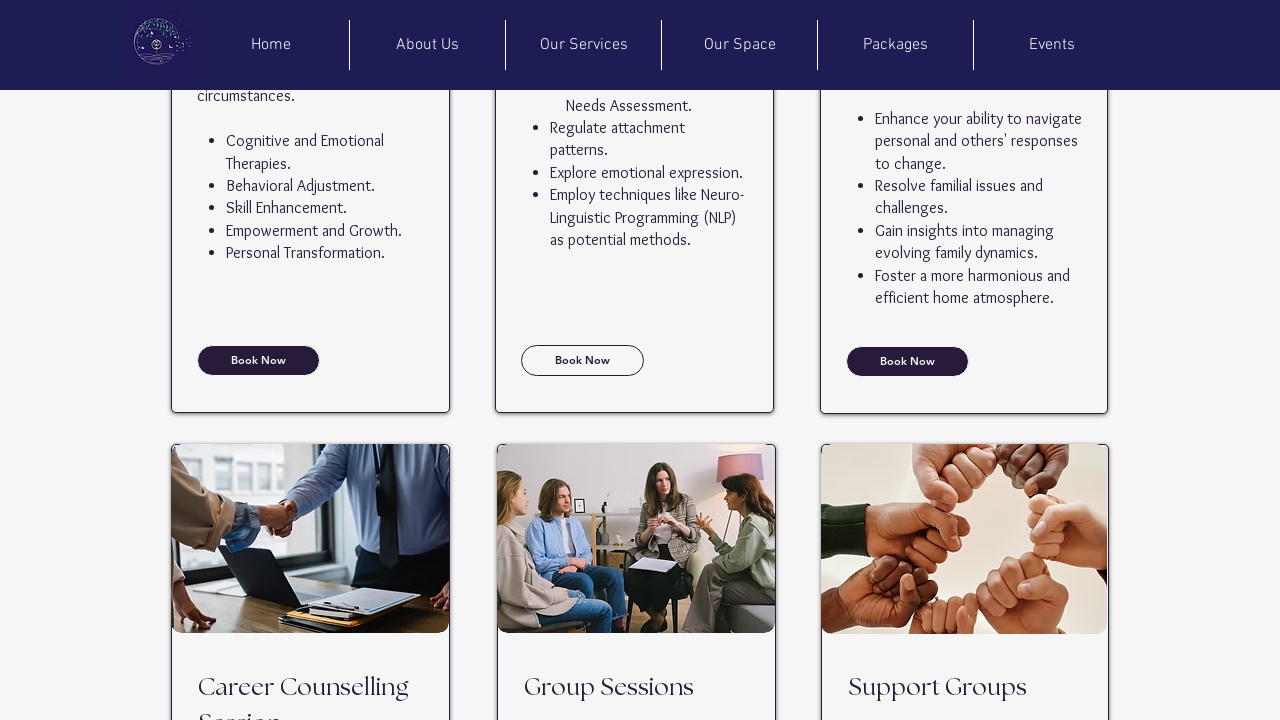

Clicked Book Now for Family Therapy Session at (908, 362) on //*[@id="comp-lnm10au05"]/a
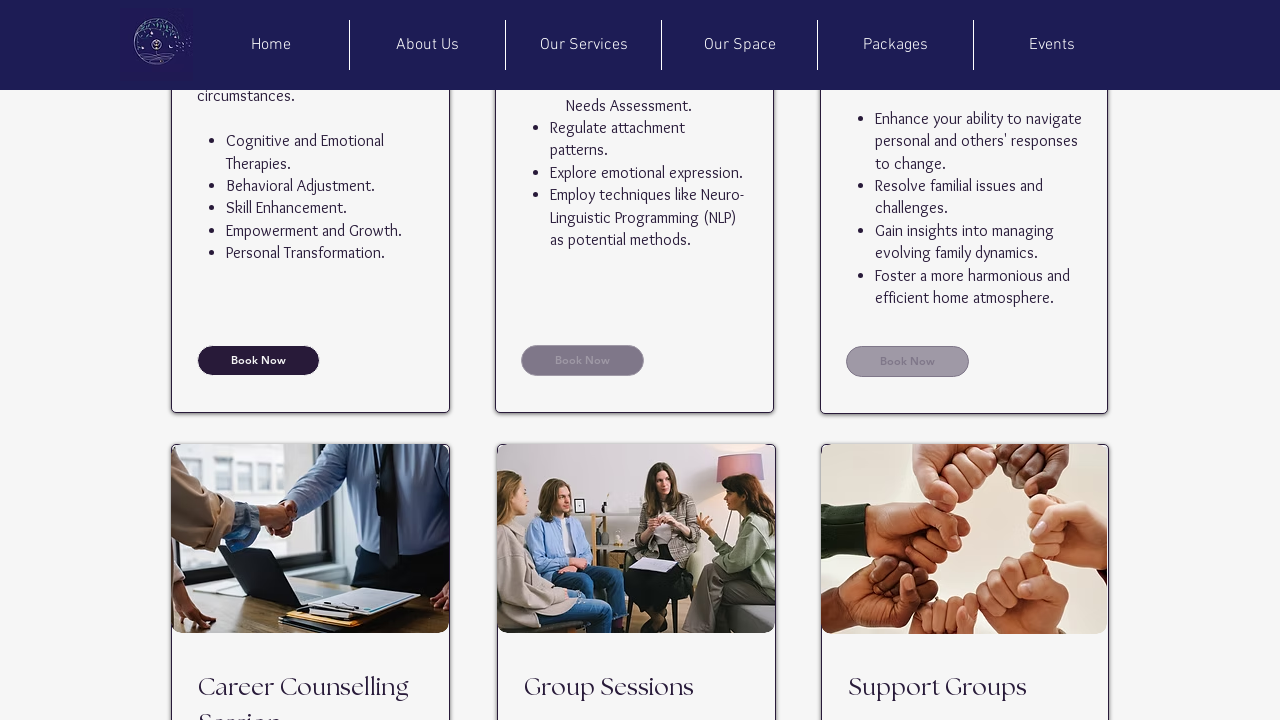

Clicked Book Now for Career Counselling Session at (252, 360) on //*[@id="comp-lnm1god11"]/a
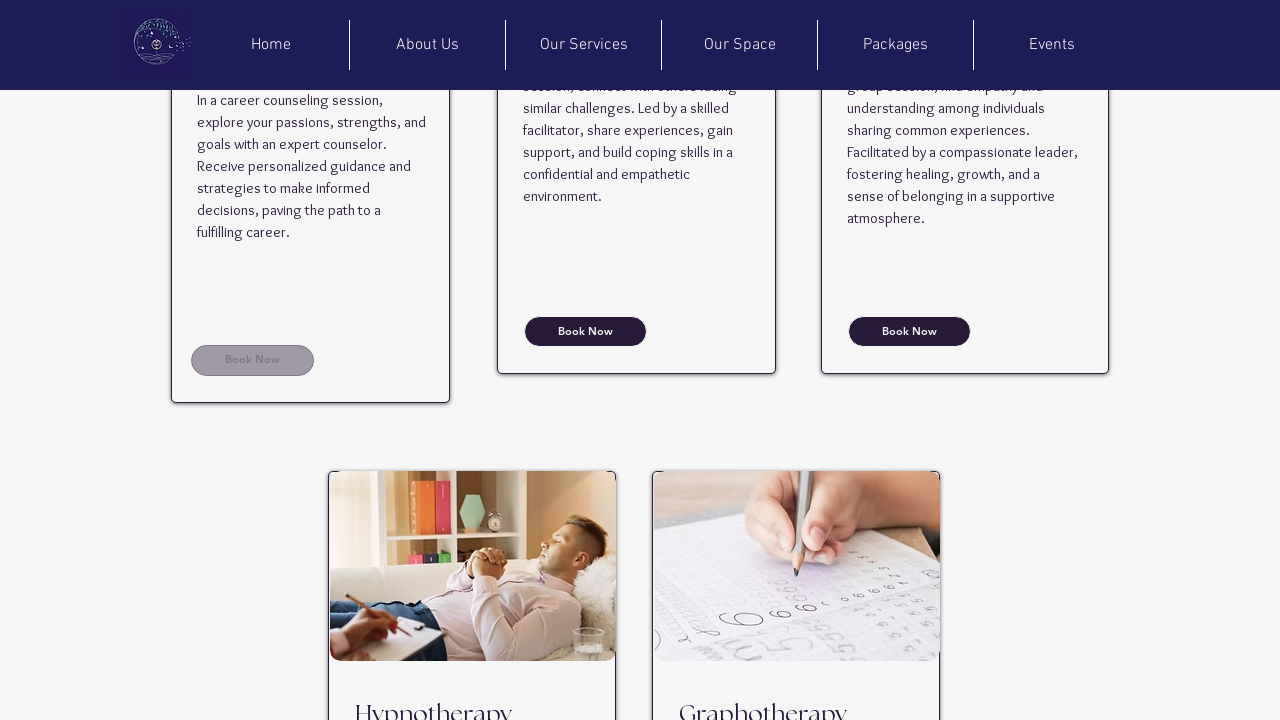

Clicked Book Now for Group Sessions at (586, 332) on //*[@id="comp-lnp10z9x2"]/a/span
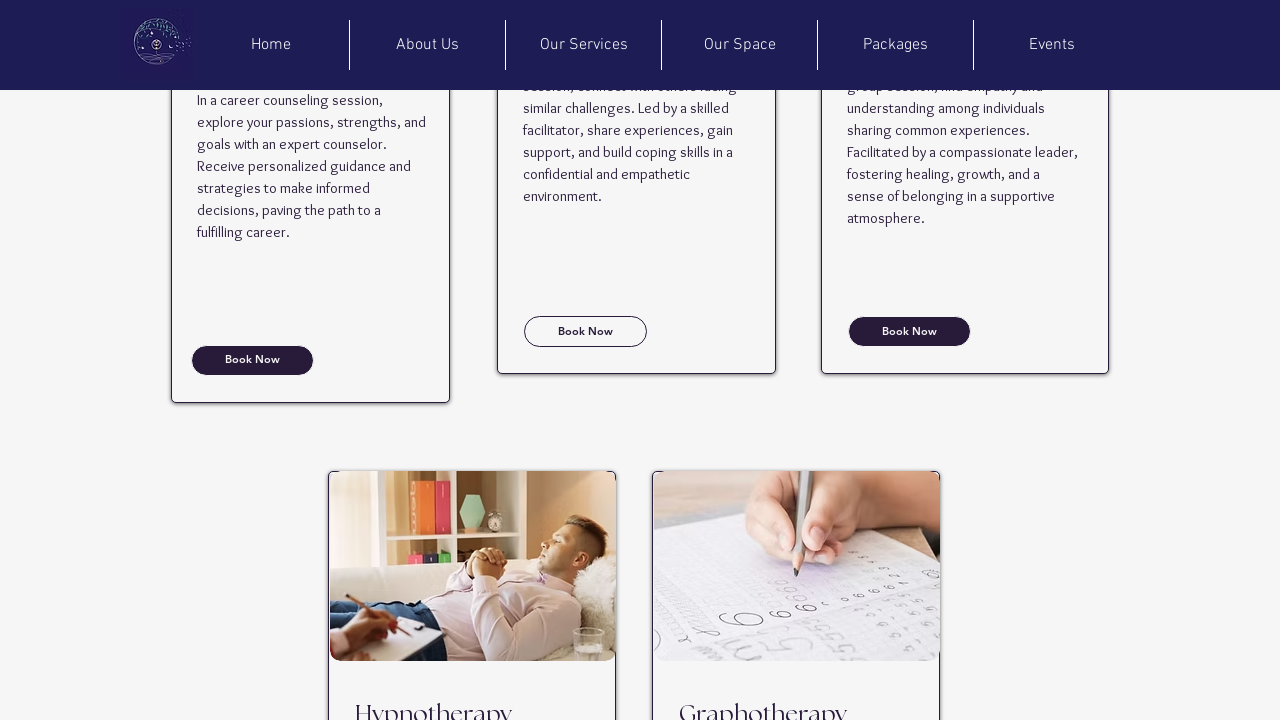

Clicked Book Now for Support Groups at (910, 332) on //*[@id="comp-lnp1e5v82"]/a
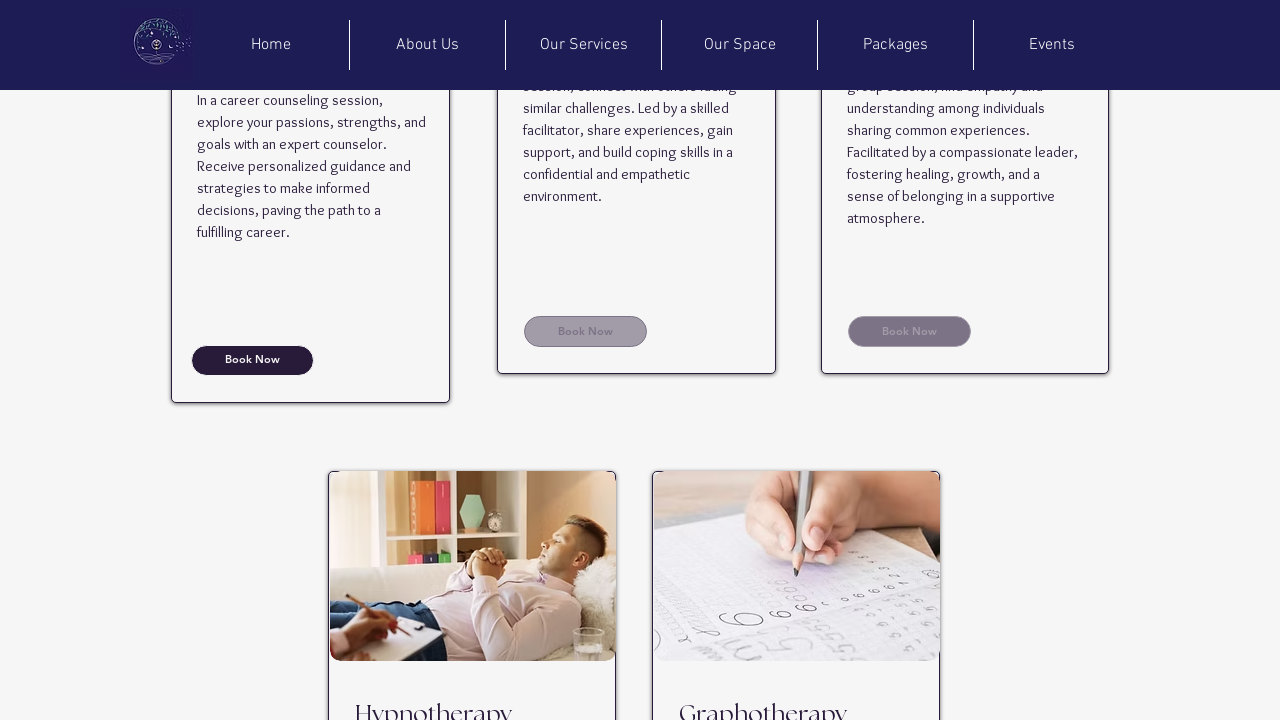

Clicked Book Now for Hypnotherapy at (416, 361) on //*[@id="comp-lomykq3m"]/a
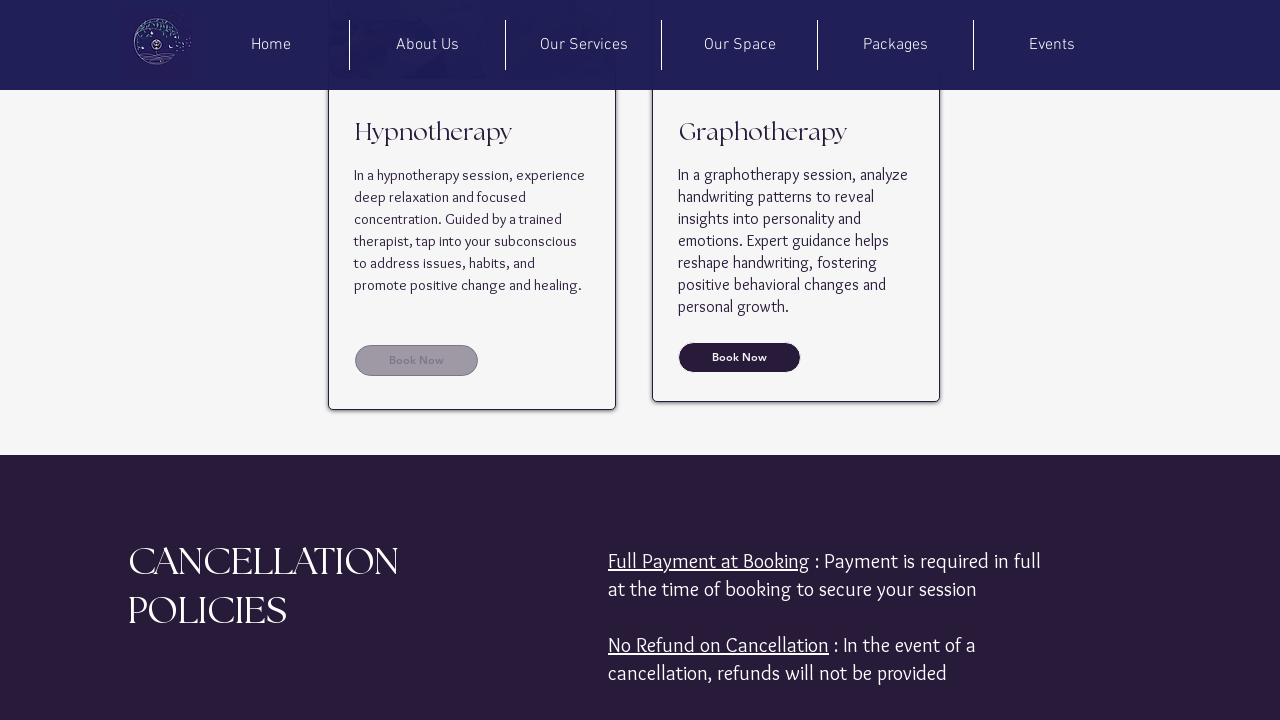

Clicked Book Now for Graphotherapy at (740, 358) on //*[@id="comp-lomyosub1"]/a
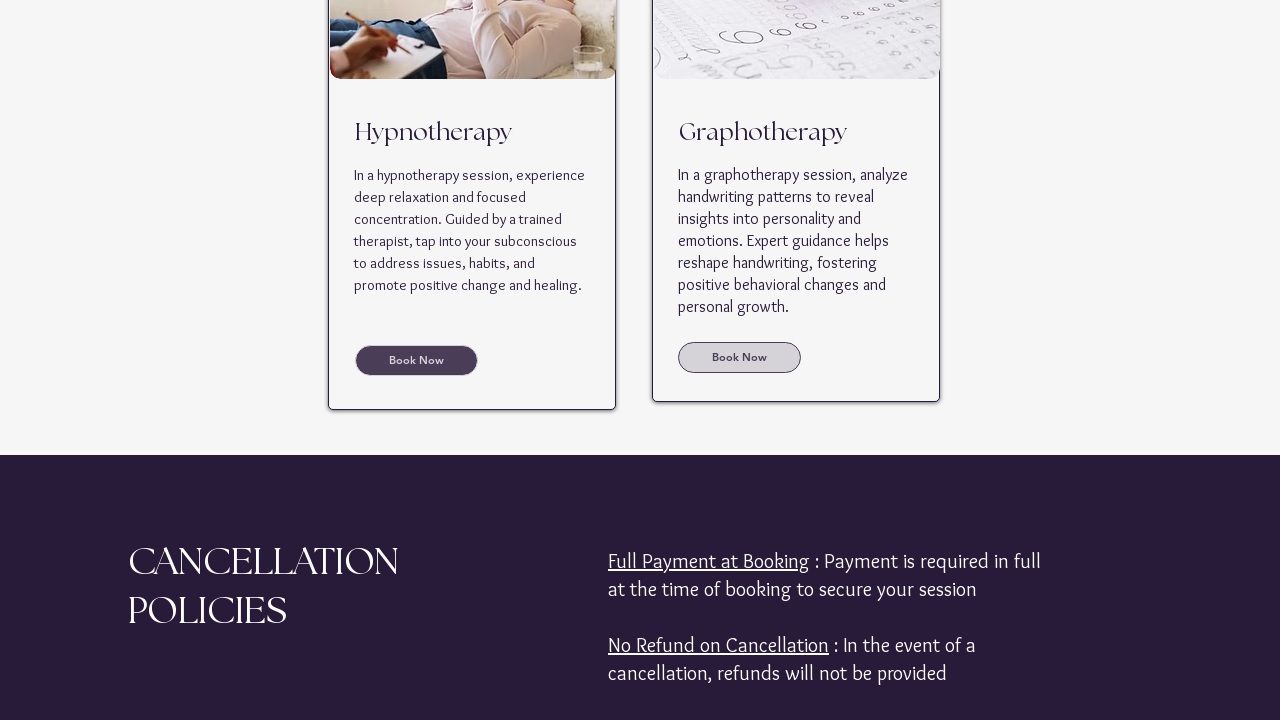

Clicked Home in menu at (90, 45) on text=Home
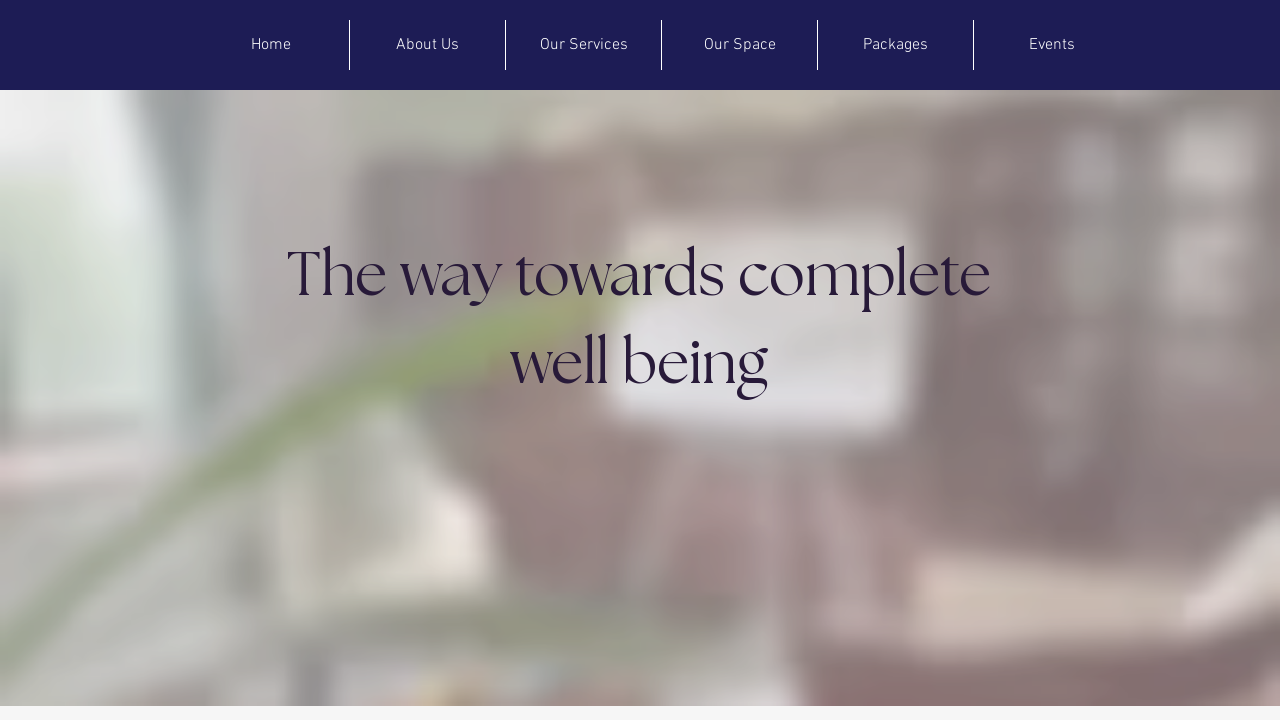

Clicked About Us in menu at (428, 45) on text=About Us
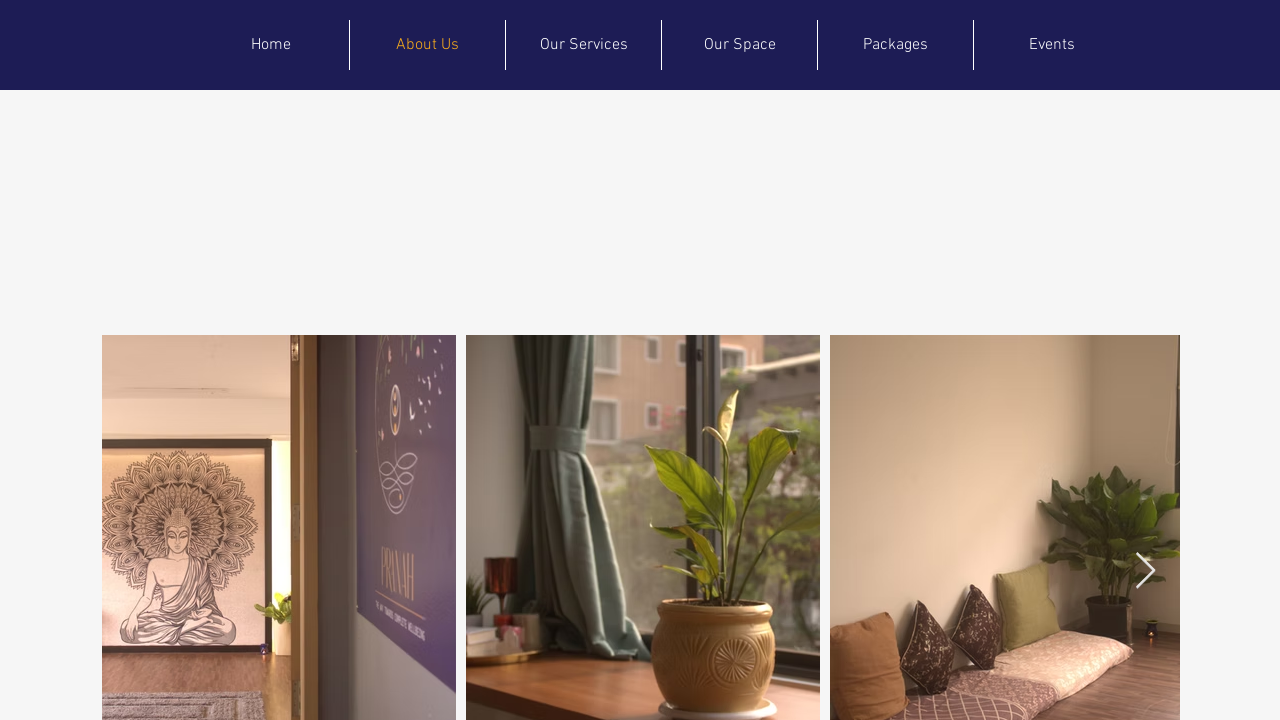

Clicked Our Services in menu at (584, 45) on text=Our Services
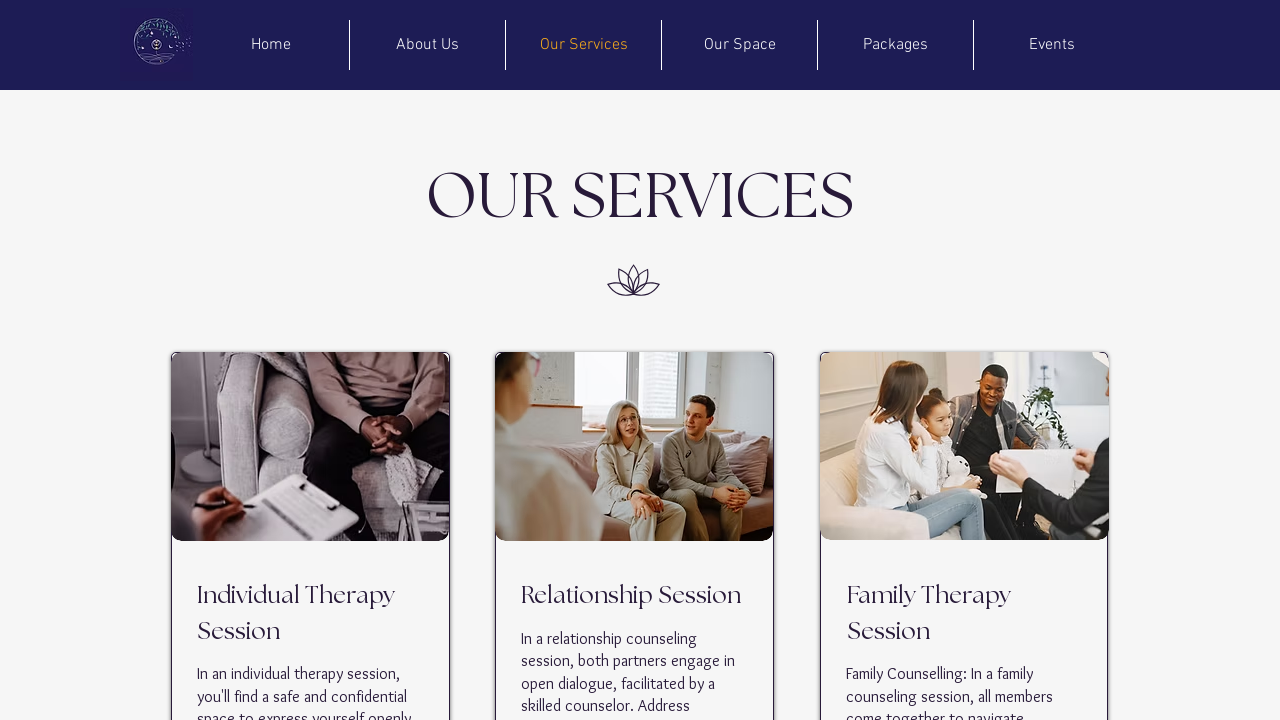

Clicked Book our Space in menu at (445, 408) on text=Book our Space
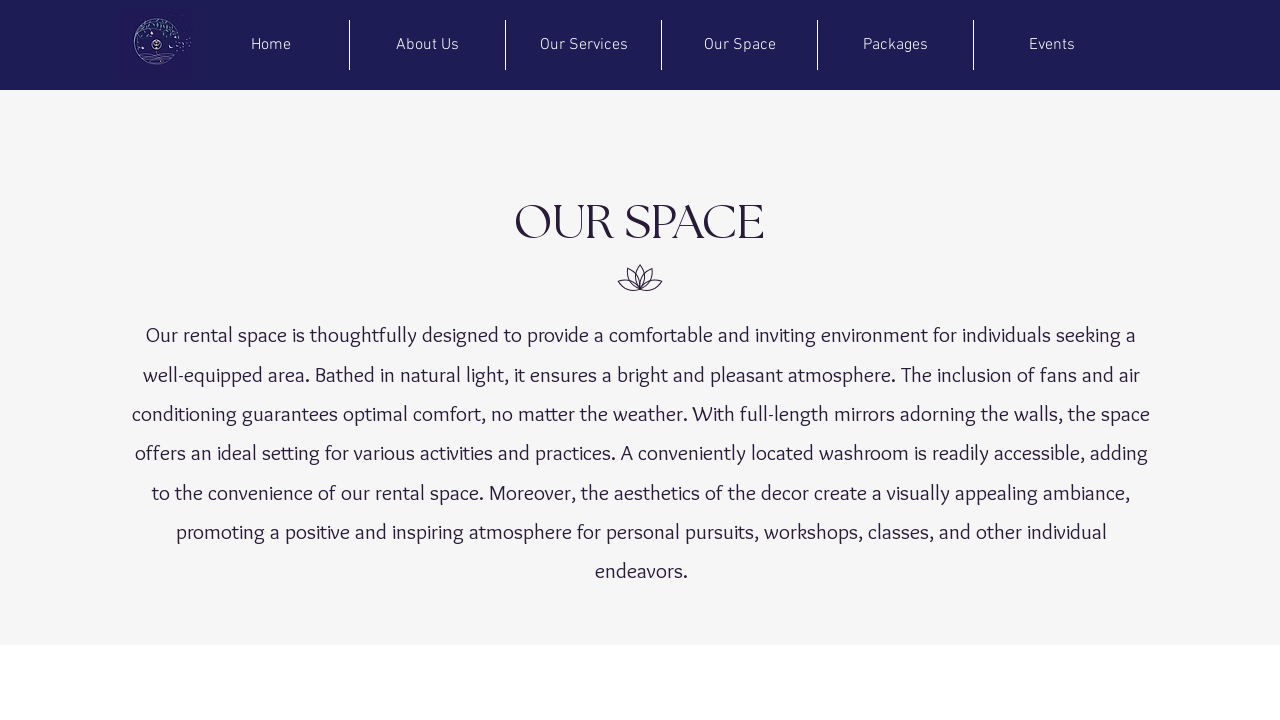

Clicked Events & Workshops in menu at (464, 445) on text=Events & Workshops
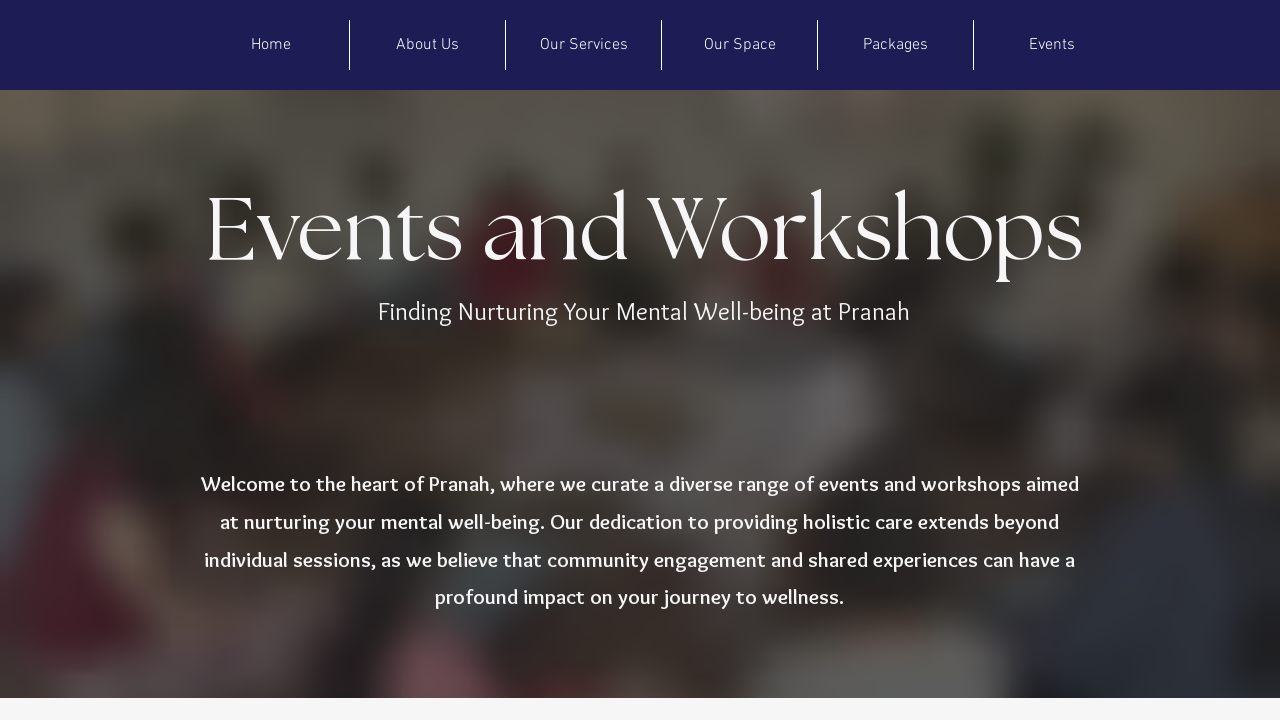

Clicked Instagram social media link at (1018, 406) on text=Instagram
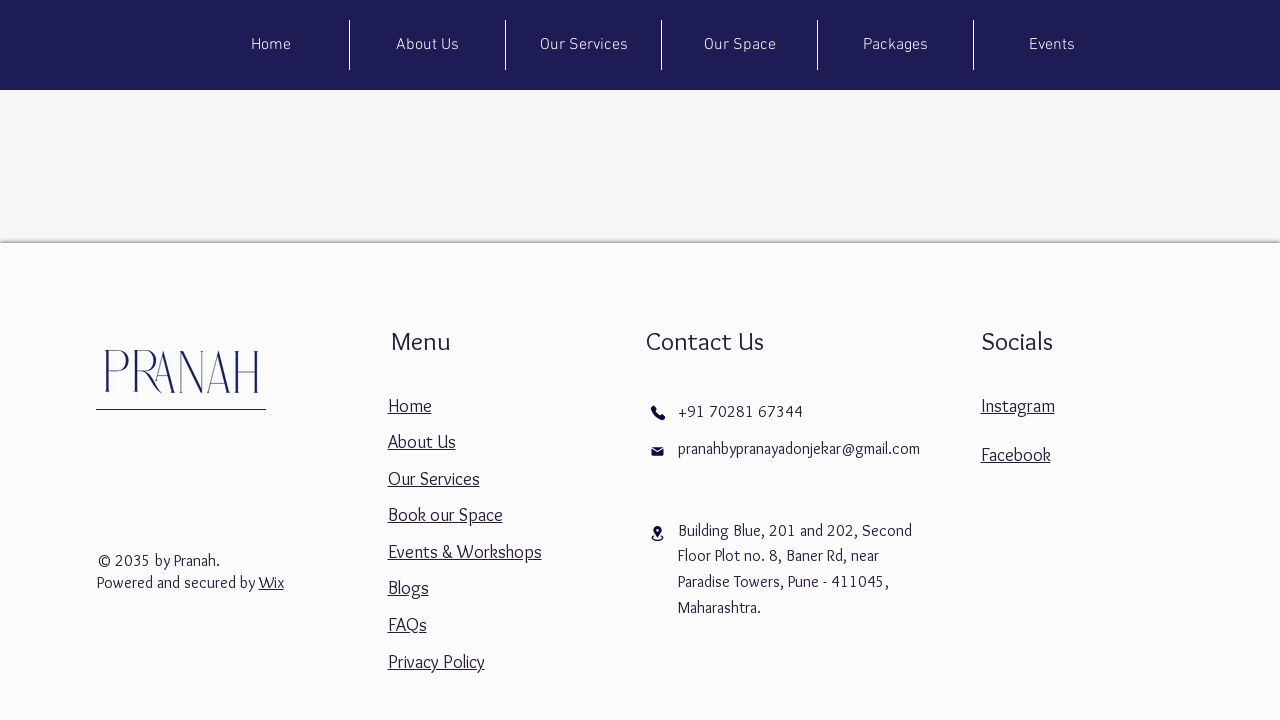

Clicked Facebook social media link at (1016, 455) on text=Facebook
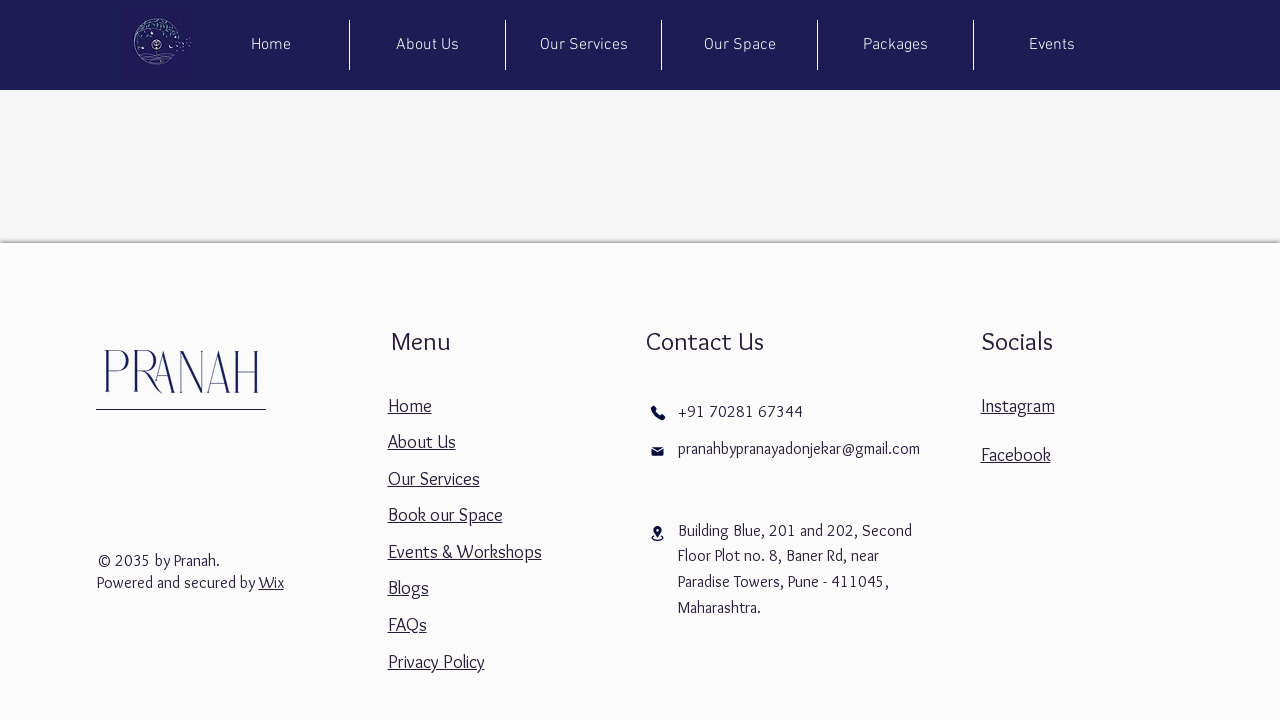

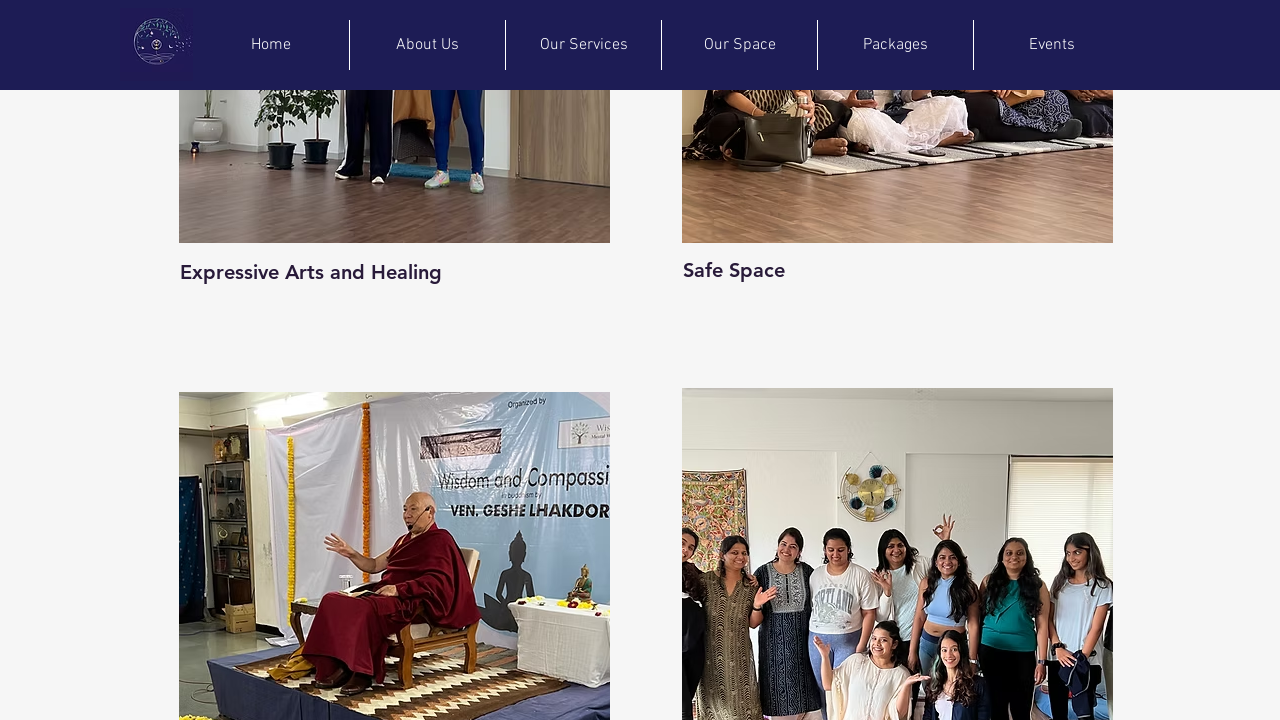